Tests modal dialog functionality by opening and closing both small and large modal dialogs on the DemoQA practice site

Starting URL: https://demoqa.com/modal-dialogs

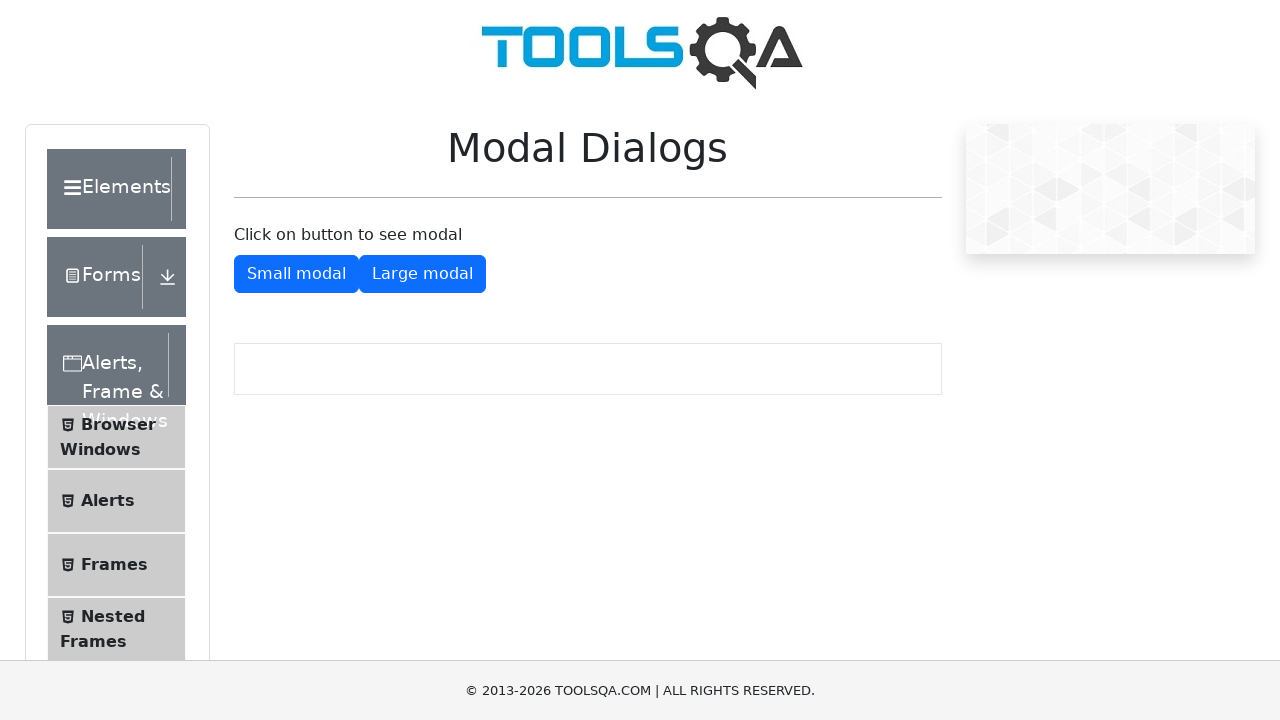

Clicked button to open small modal dialog at (296, 274) on button#showSmallModal
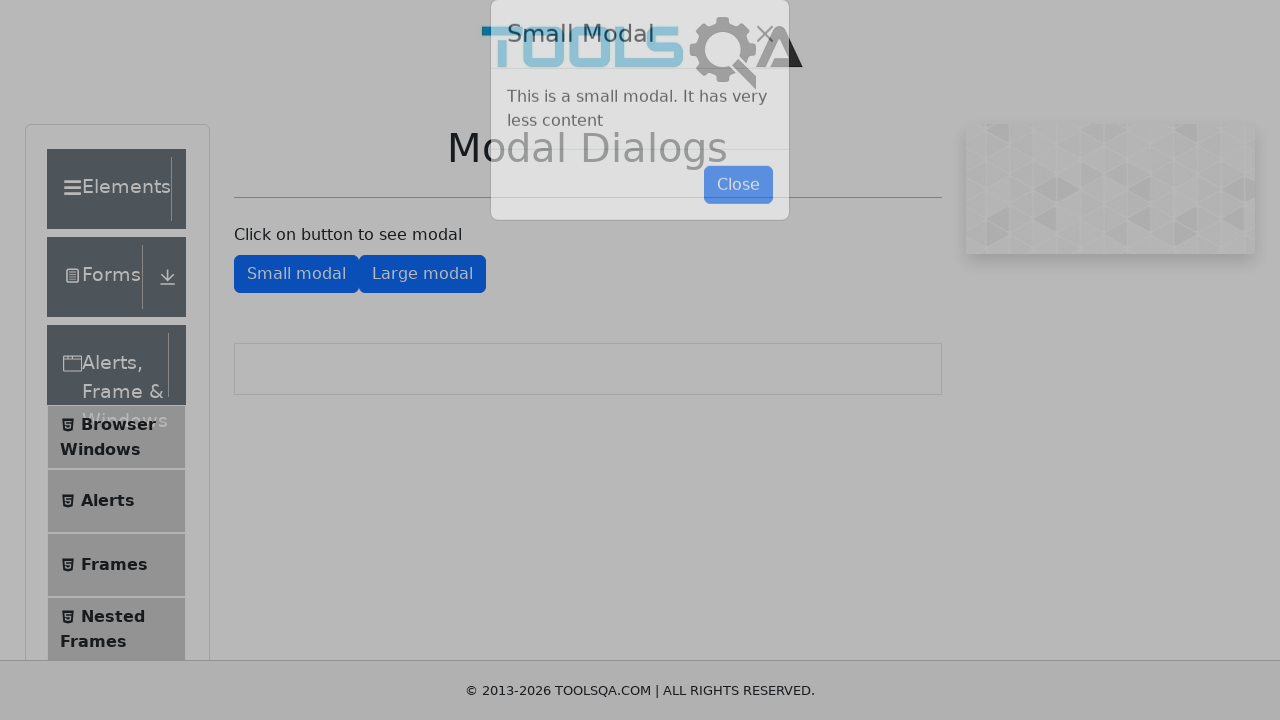

Small modal dialog appeared
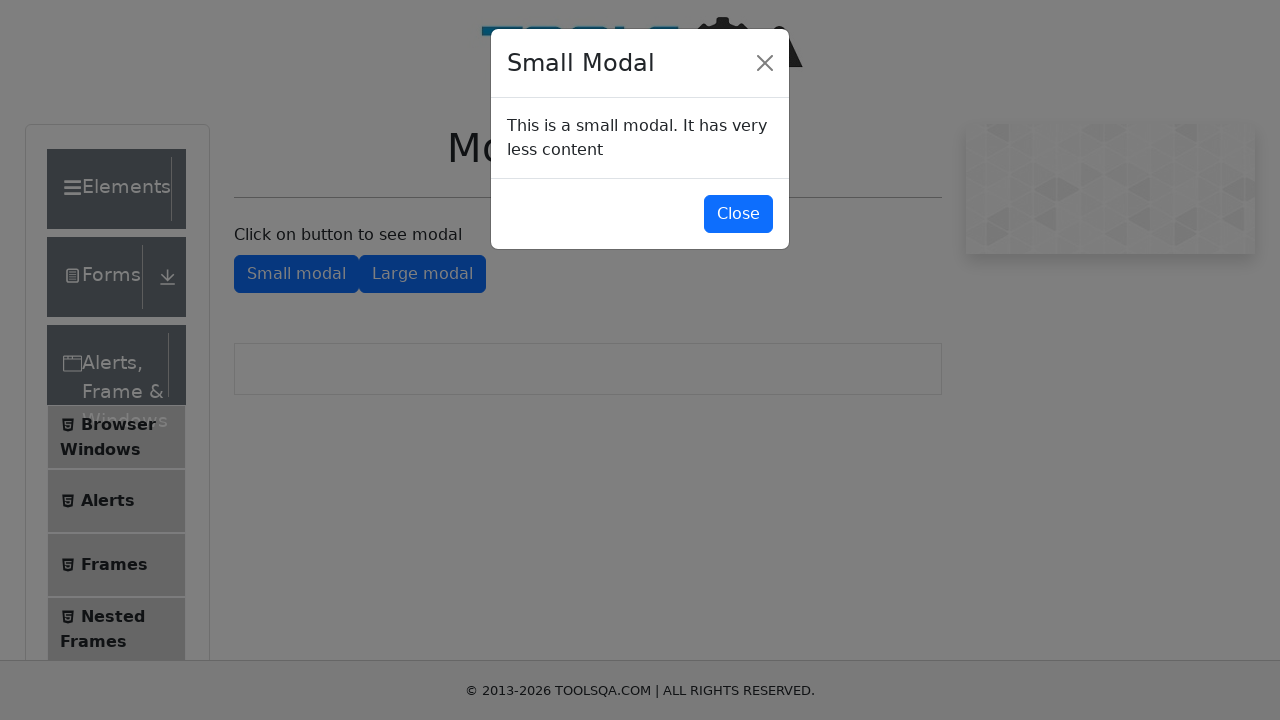

Clicked button to close small modal dialog at (738, 214) on button#closeSmallModal
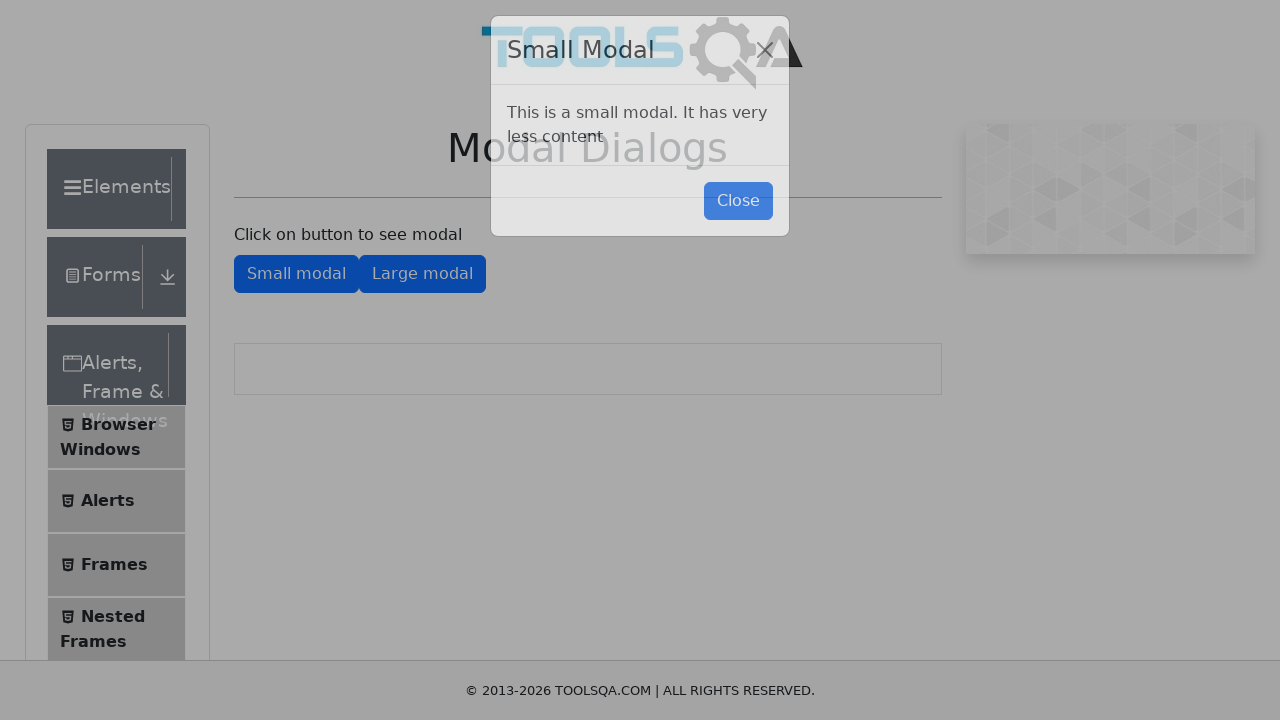

Small modal closed and showLargeModal button is visible
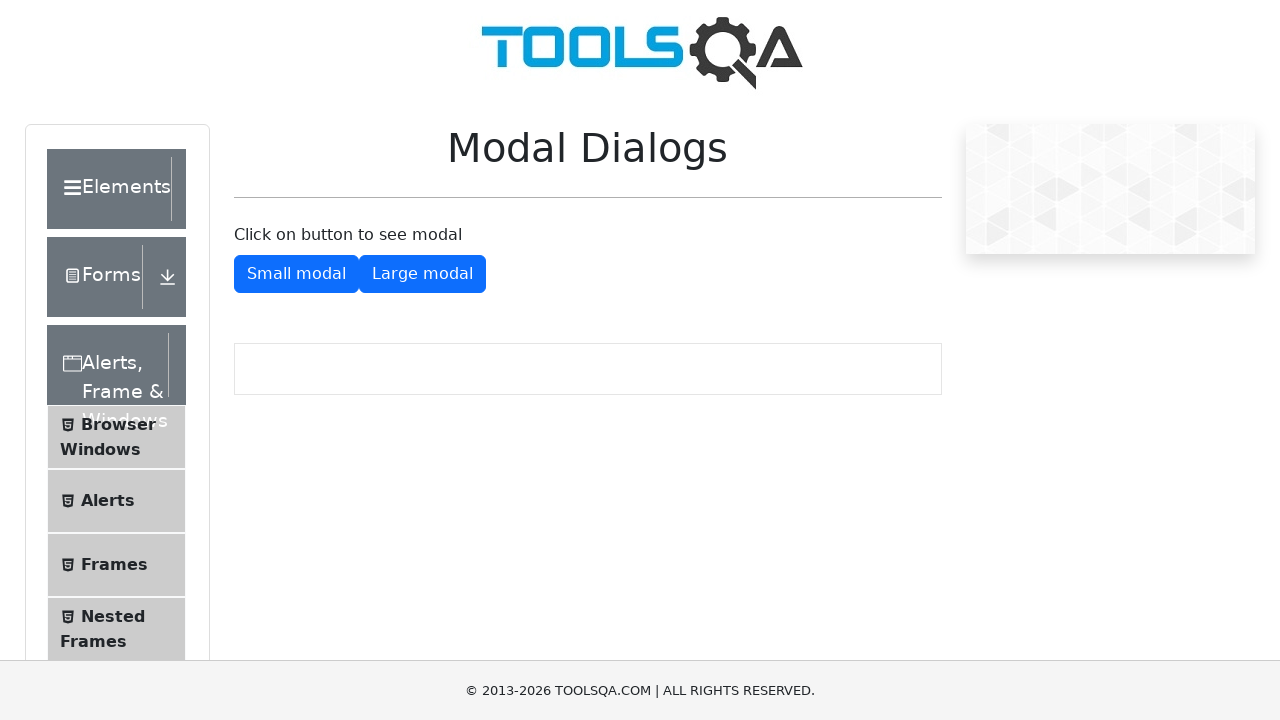

Clicked button to open large modal dialog at (422, 274) on button#showLargeModal
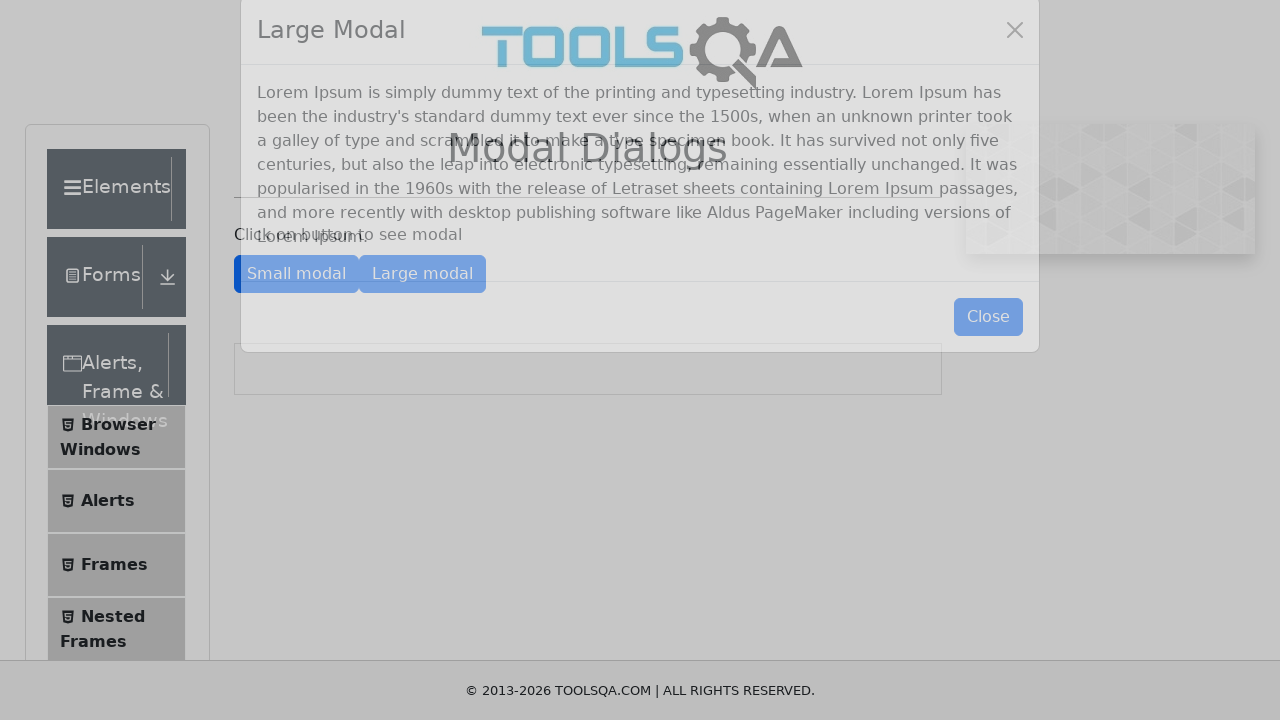

Large modal dialog appeared
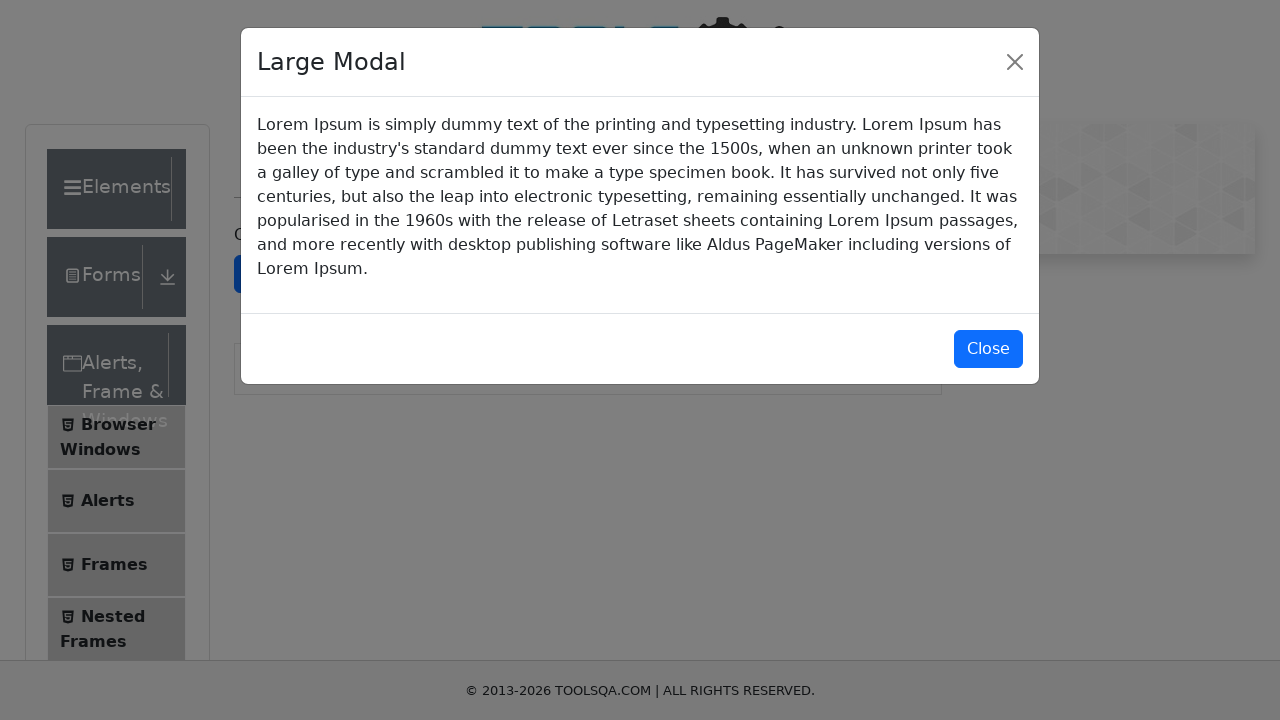

Clicked button to close large modal dialog at (988, 350) on button#closeLargeModal
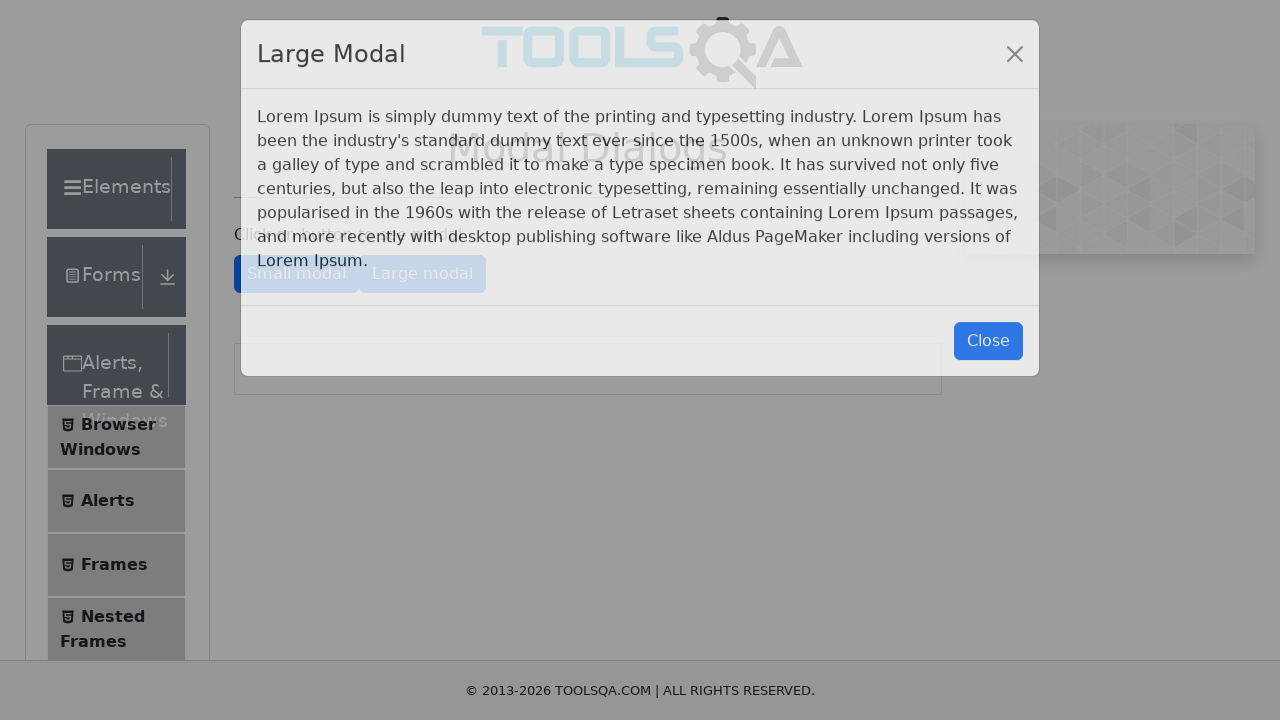

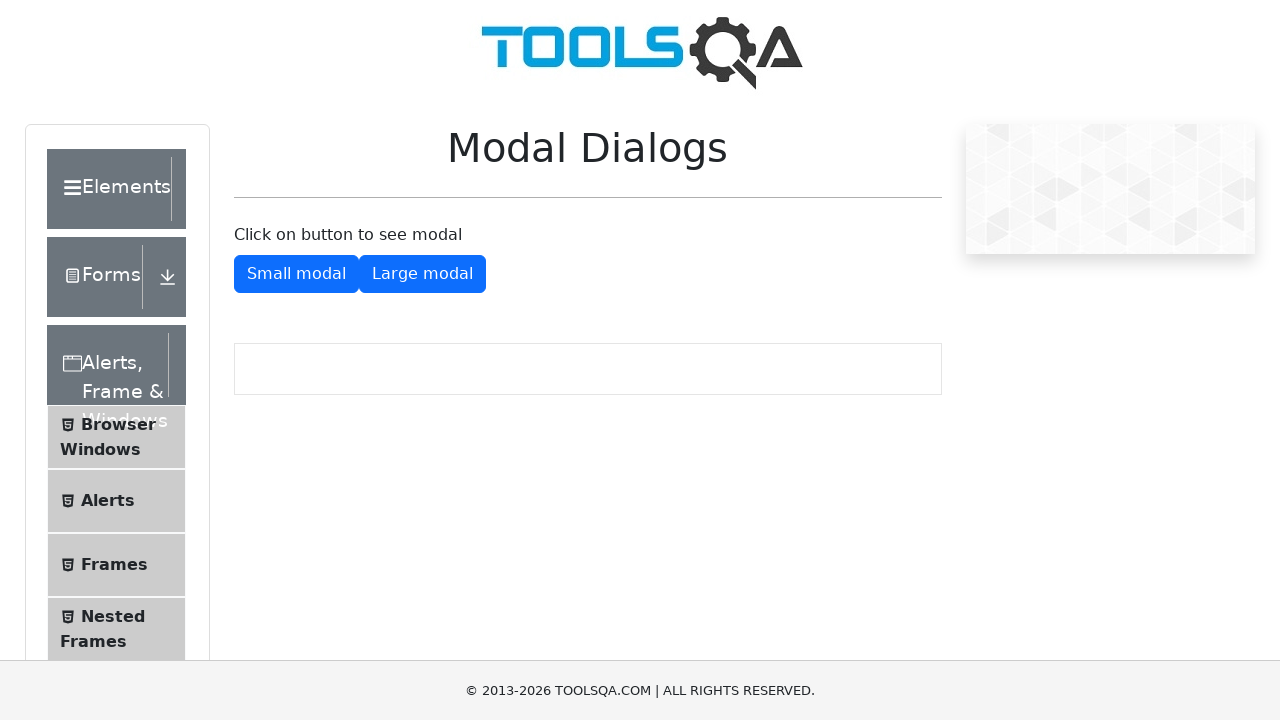